Searches for "Apple" in a paginated table by iterating through pages until found, then retrieves its price

Starting URL: https://rahulshettyacademy.com/seleniumPractise/#/offers

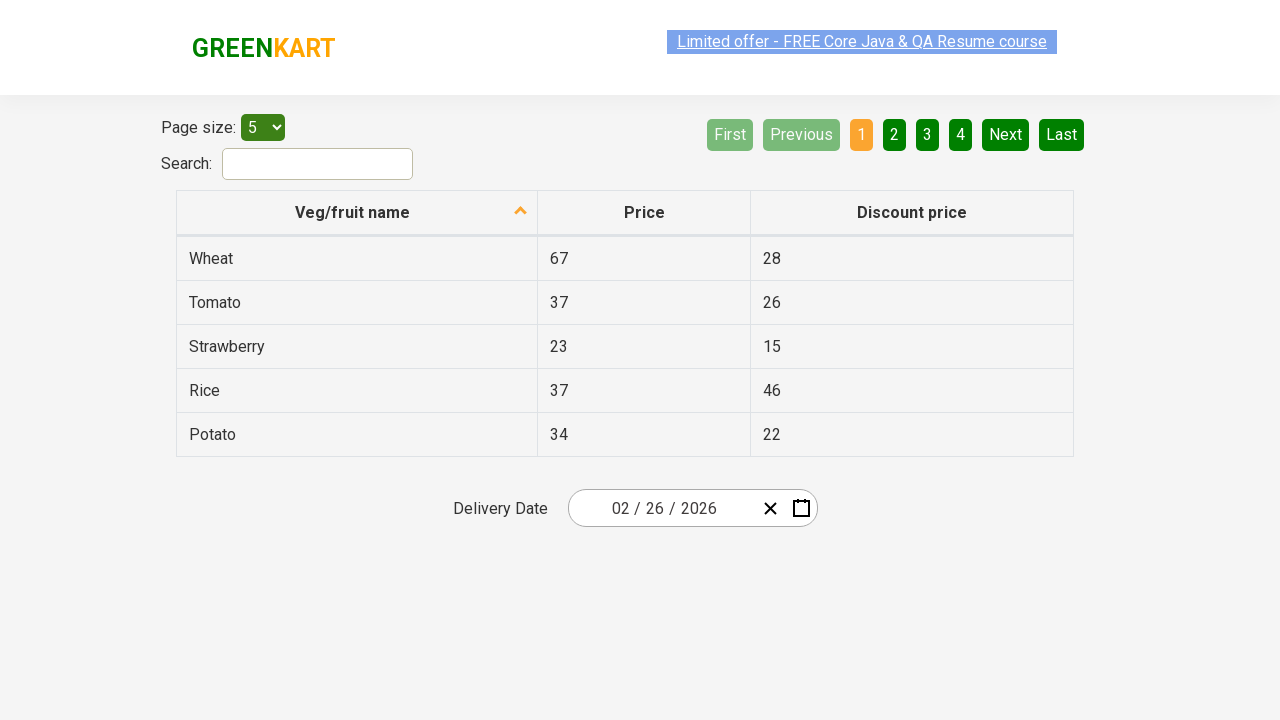

Navigated to paginated table offers page
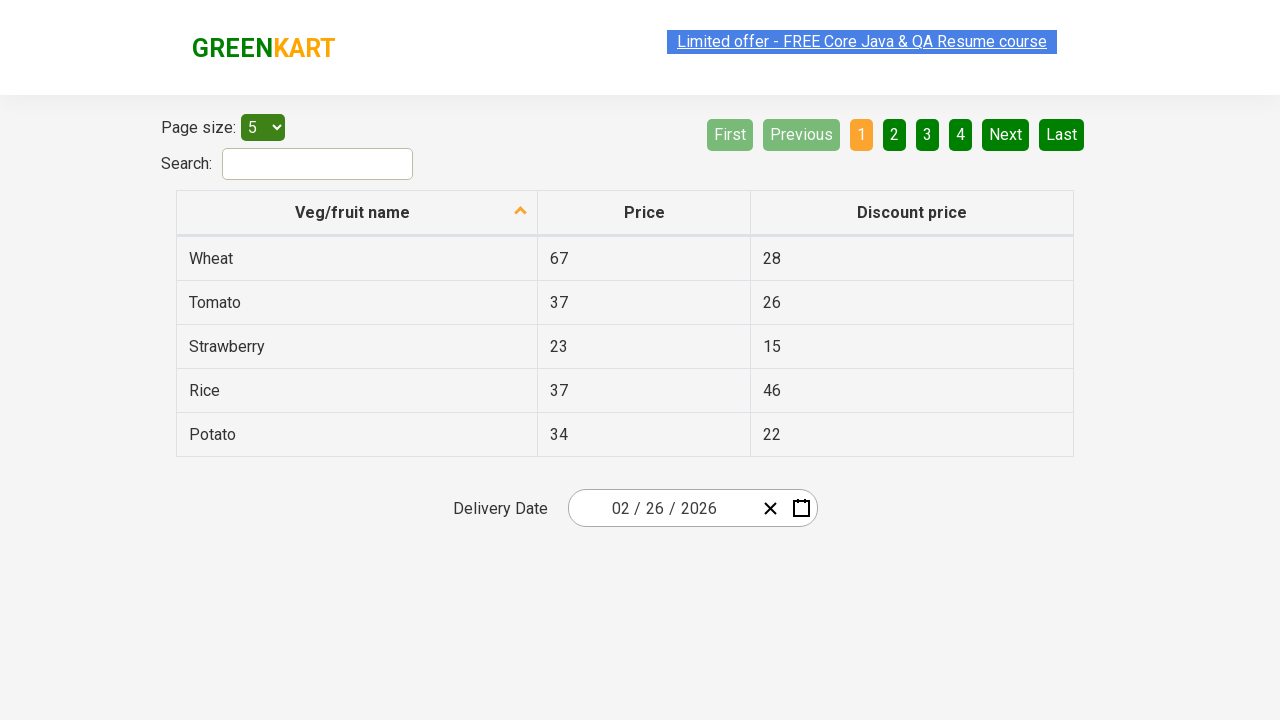

Retrieved all rows from first column of current page
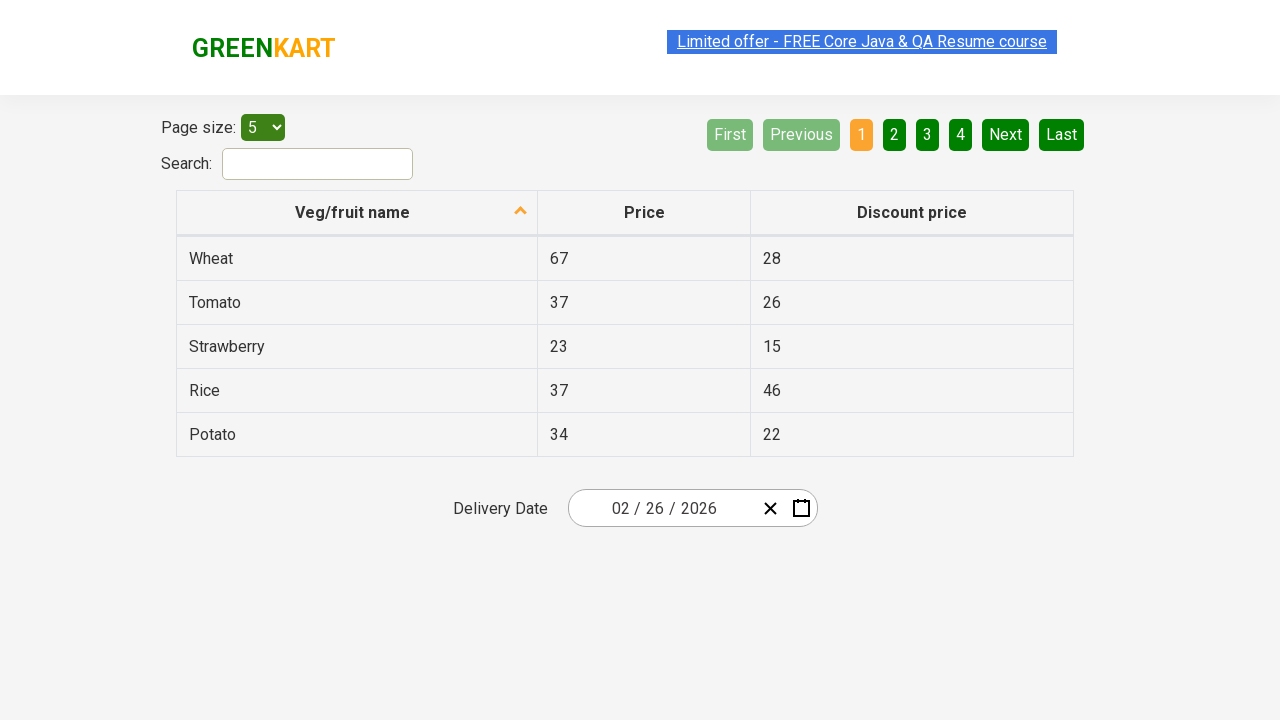

Clicked Next button to navigate to next page at (1006, 134) on [aria-label='Next']
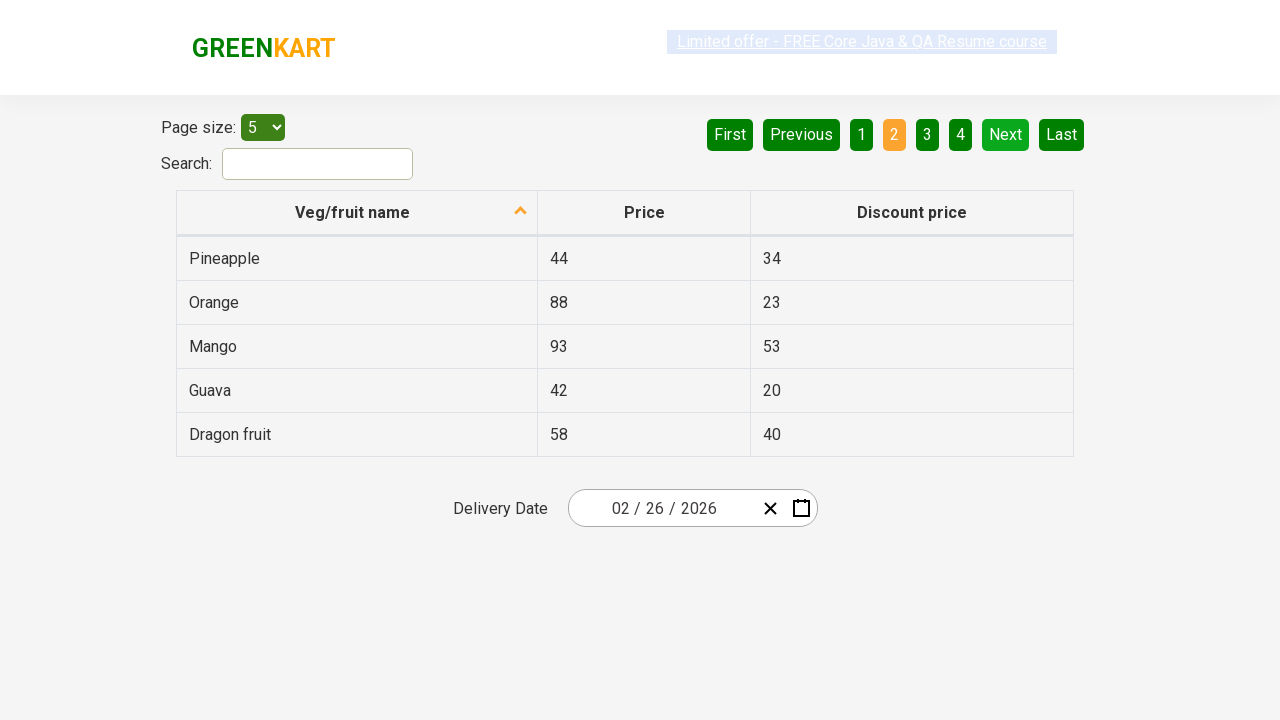

Waited for table to update after page navigation
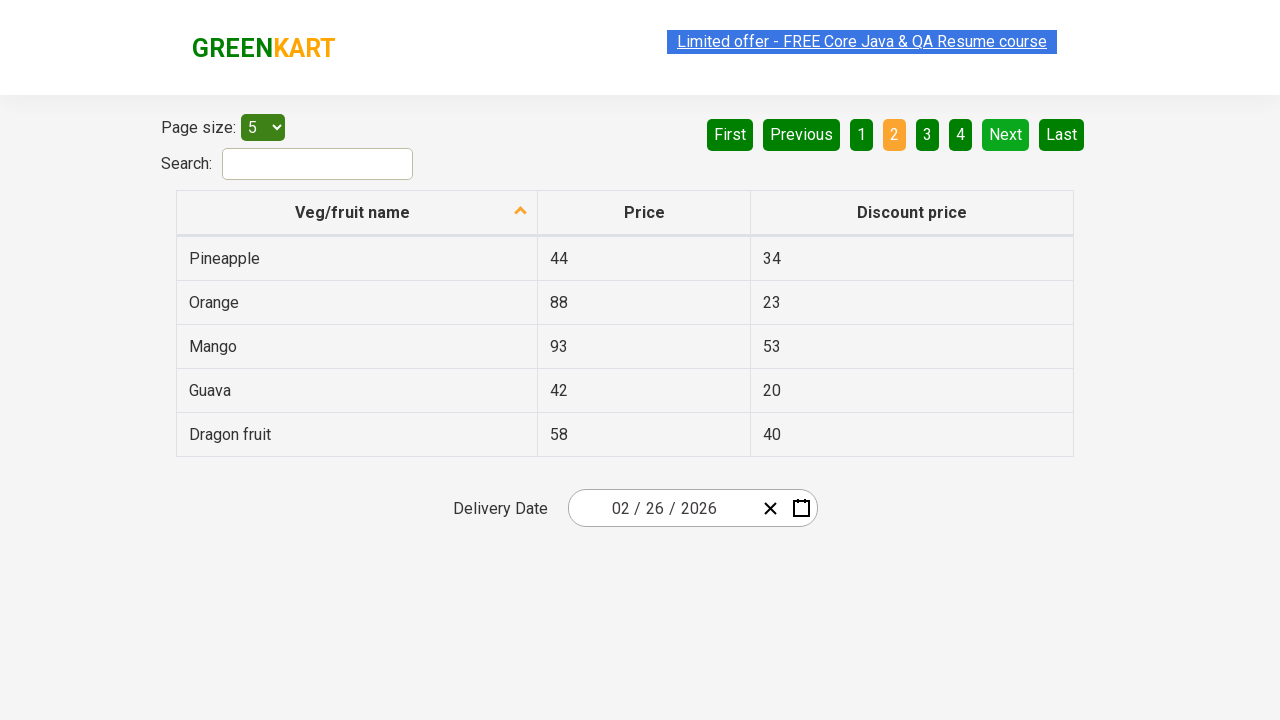

Retrieved all rows from first column of current page
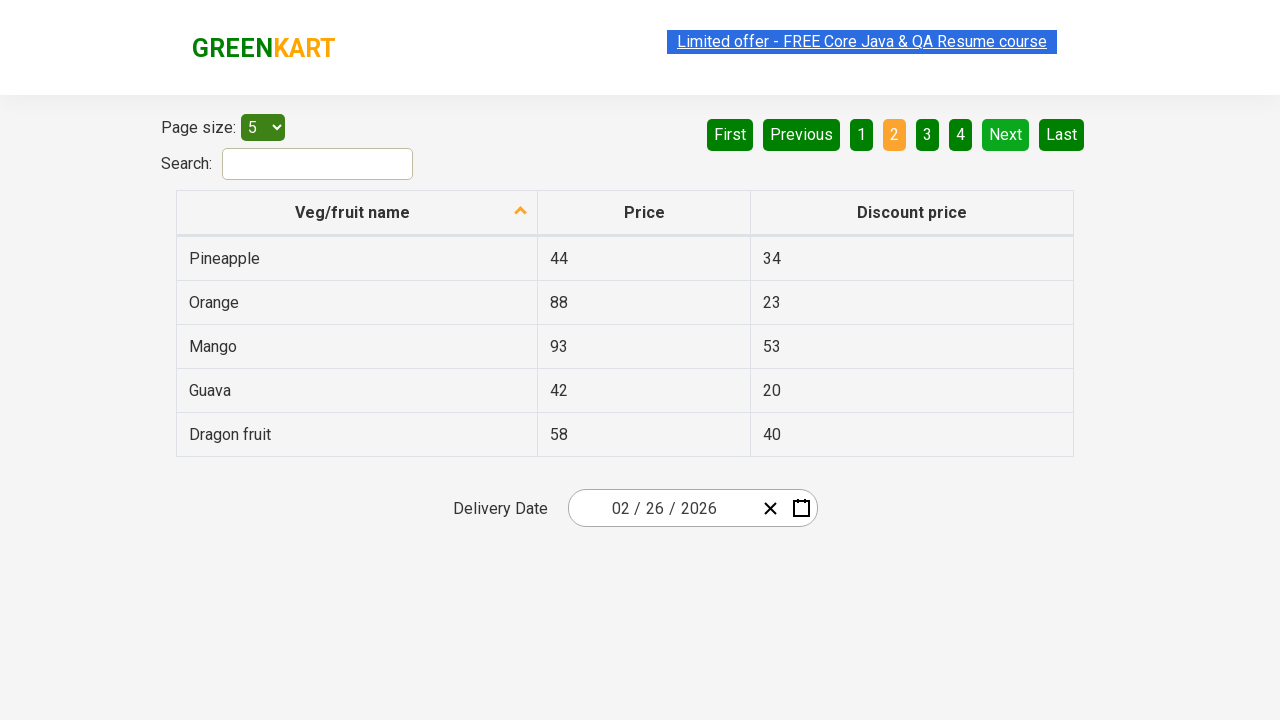

Clicked Next button to navigate to next page at (1006, 134) on [aria-label='Next']
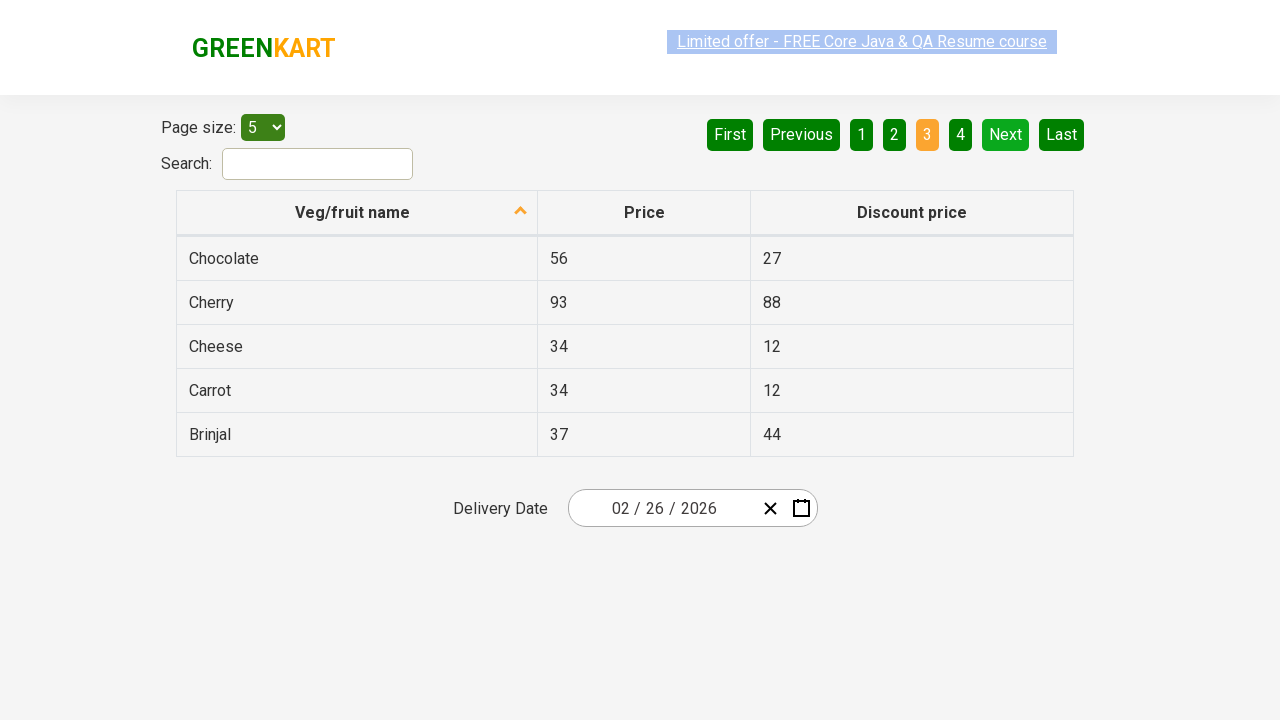

Waited for table to update after page navigation
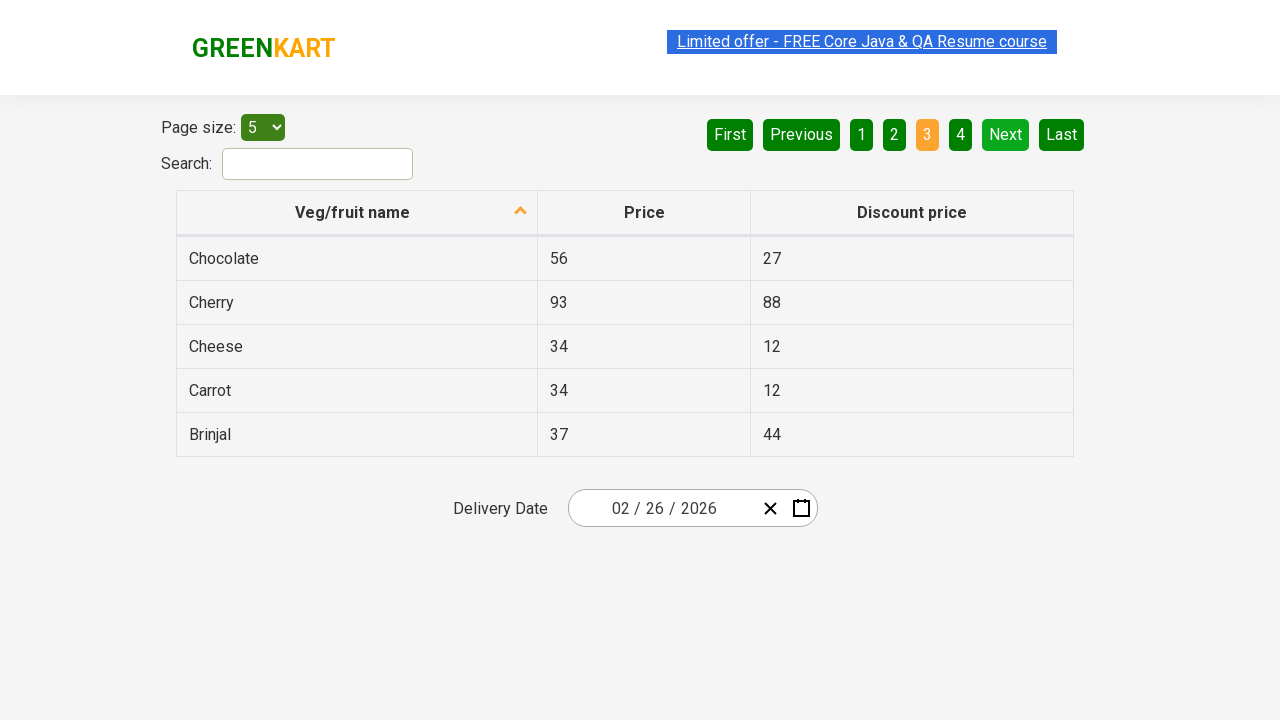

Retrieved all rows from first column of current page
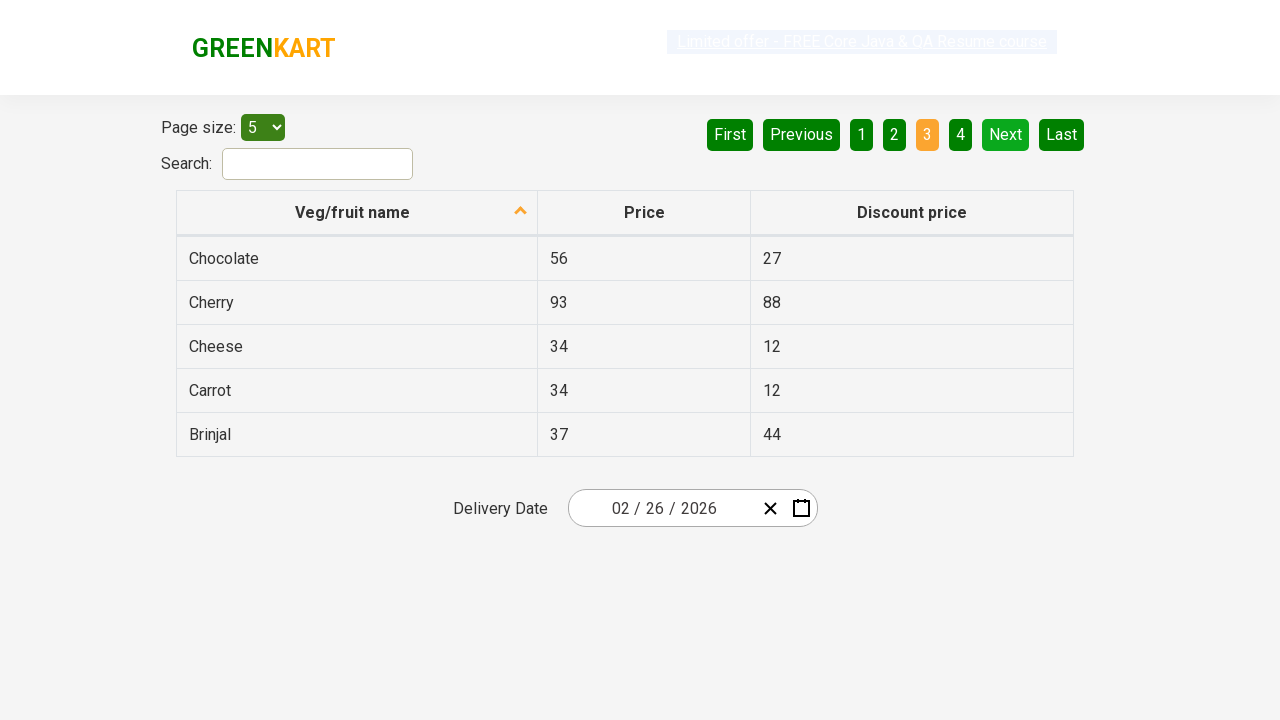

Clicked Next button to navigate to next page at (1006, 134) on [aria-label='Next']
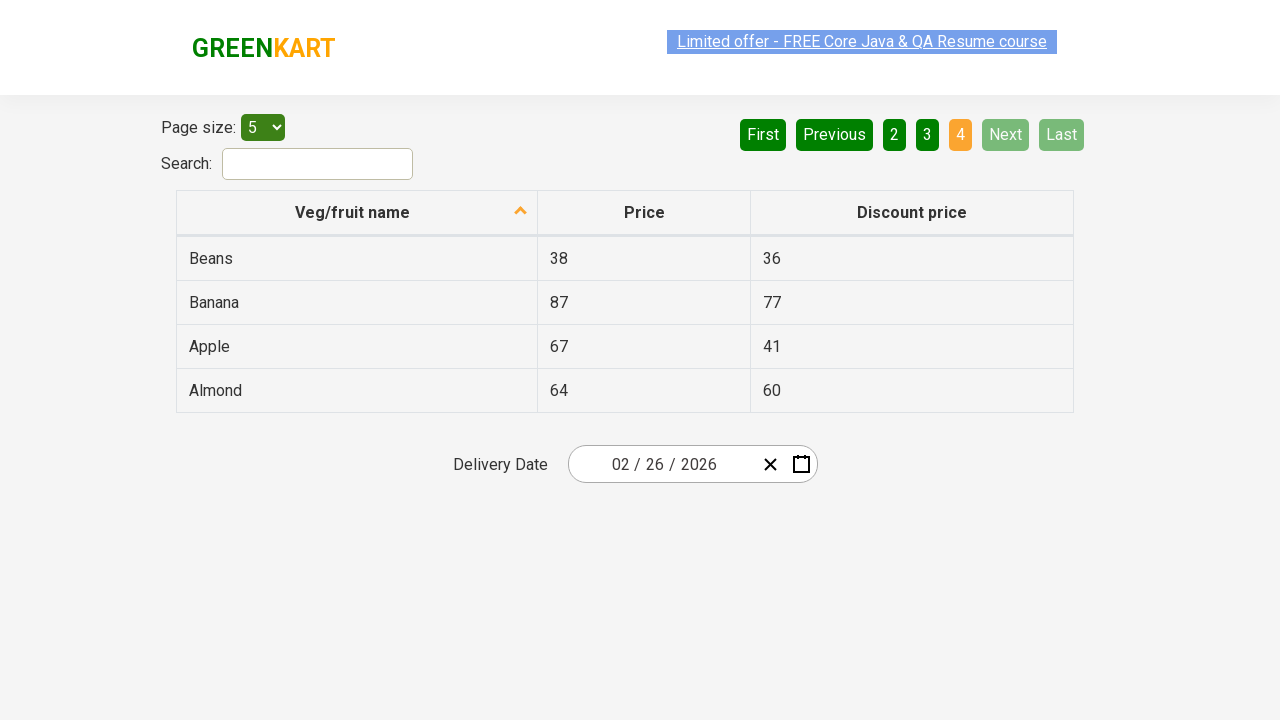

Waited for table to update after page navigation
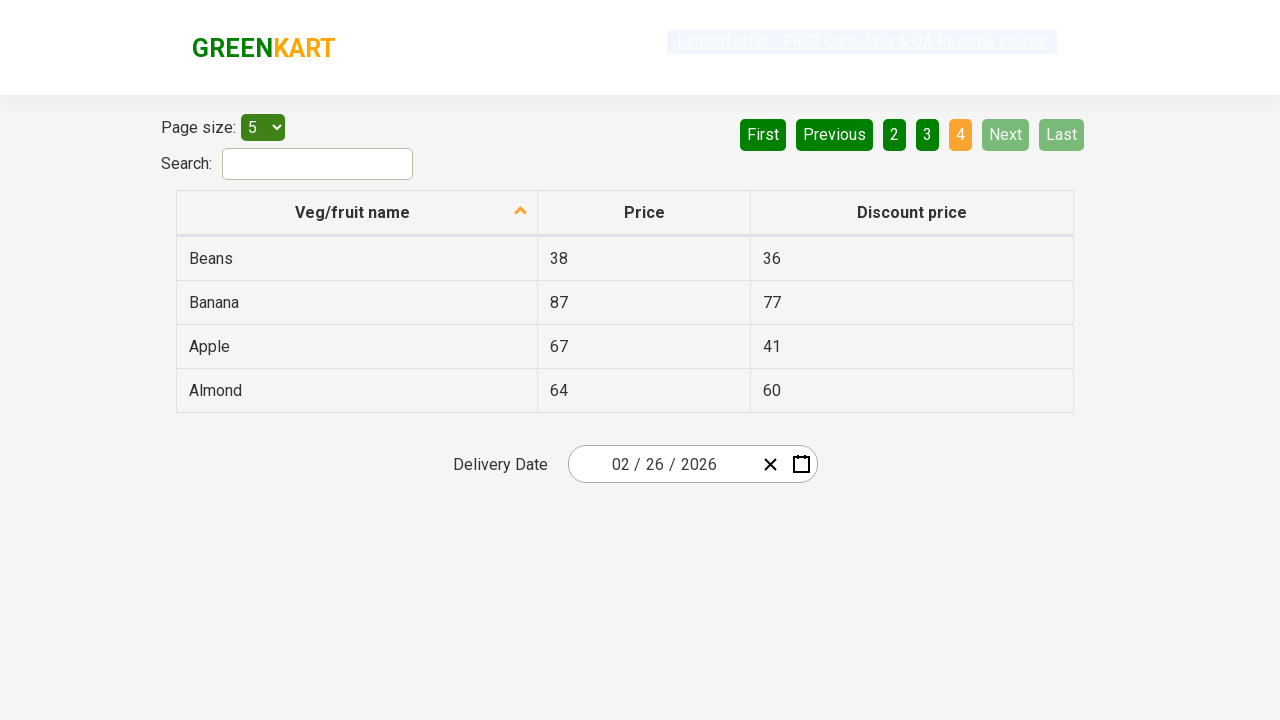

Retrieved all rows from first column of current page
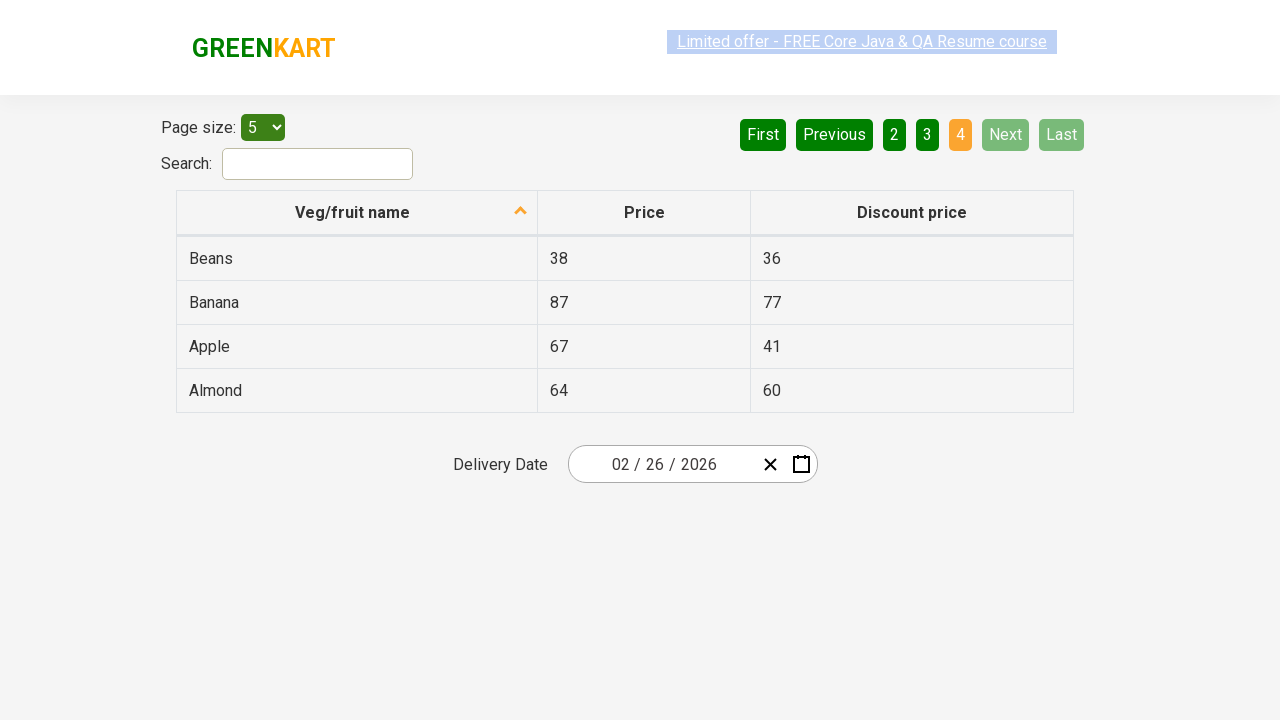

Found Apple in table with price: 67
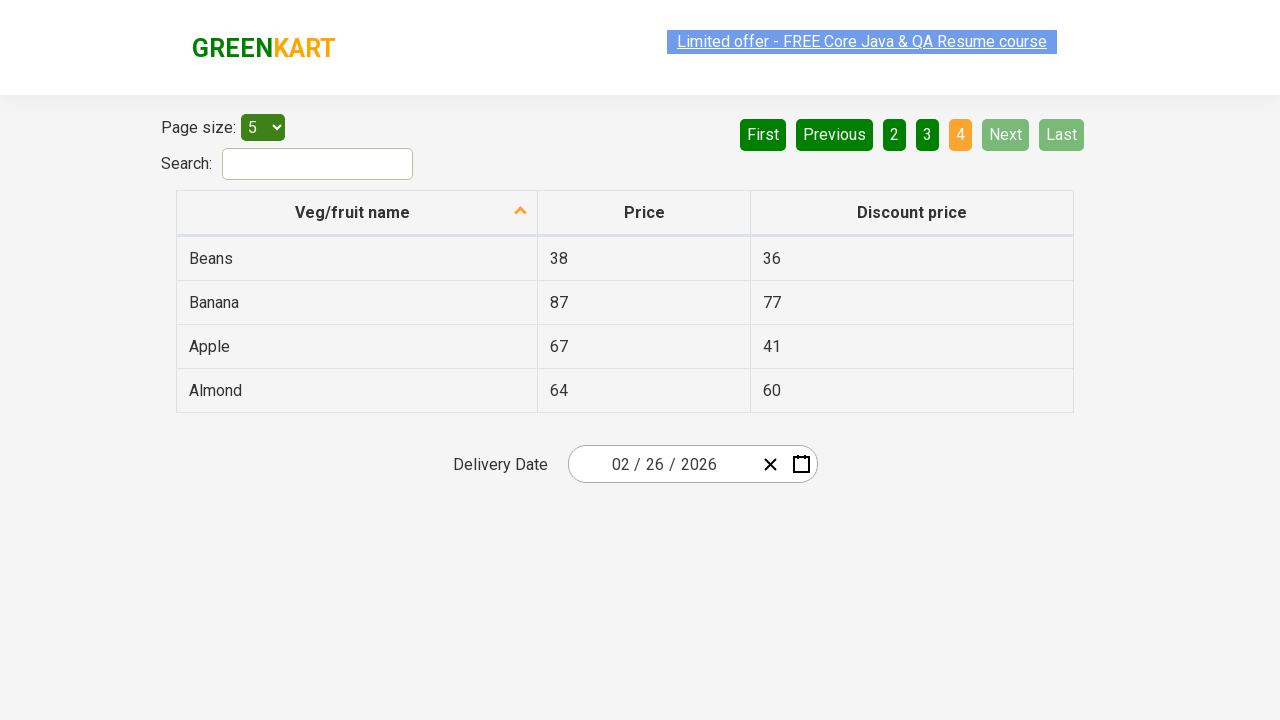

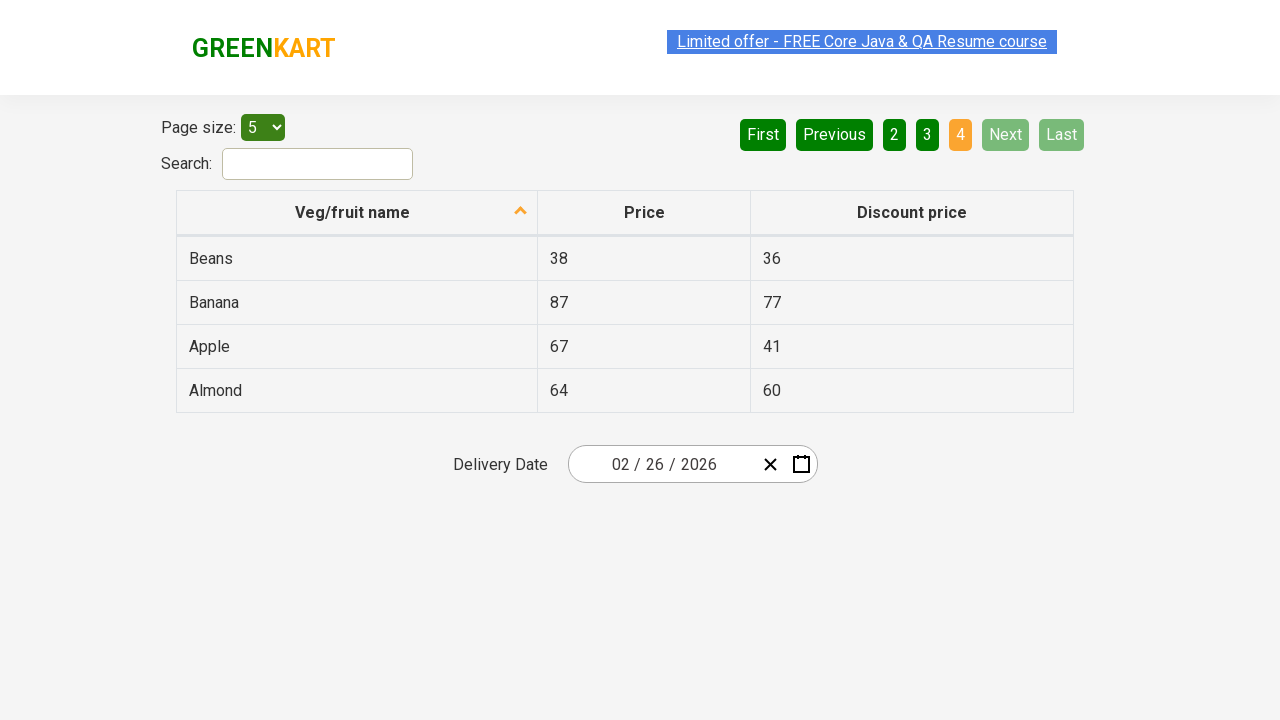